Tests that the Clear completed button displays the correct text after marking an item complete.

Starting URL: https://demo.playwright.dev/todomvc

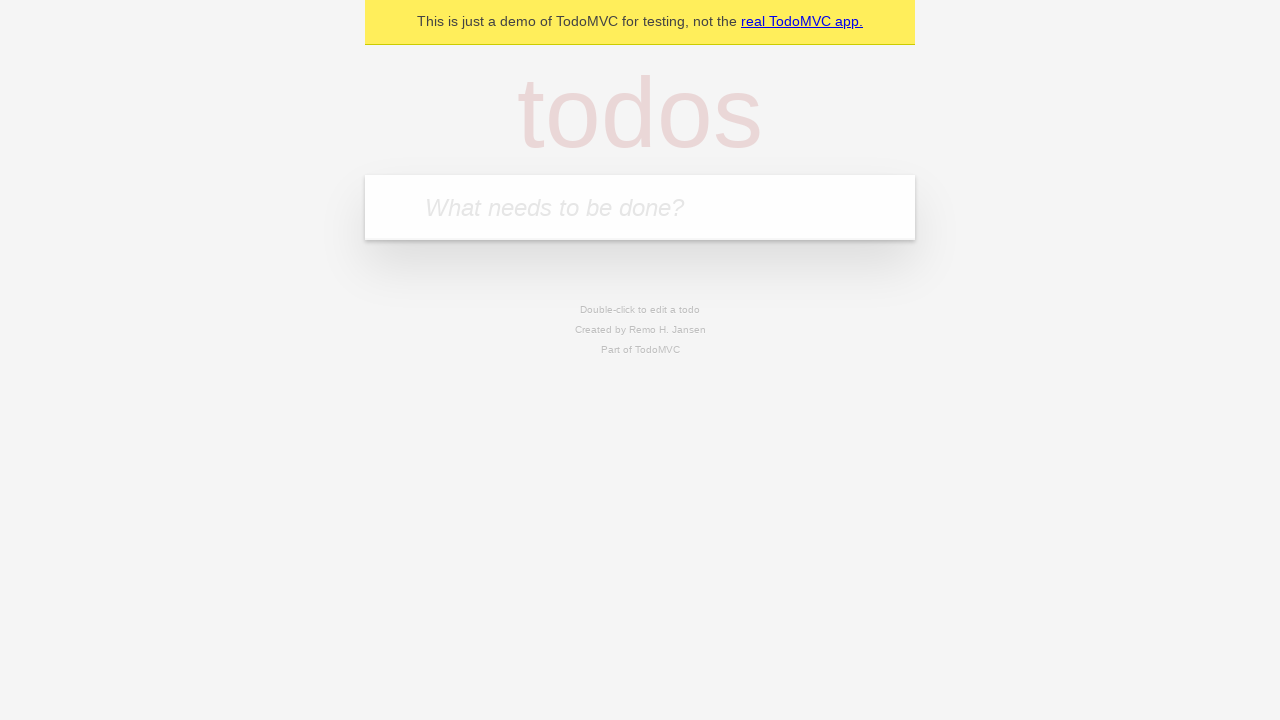

Filled todo input with 'buy some cheese' on internal:attr=[placeholder="What needs to be done?"i]
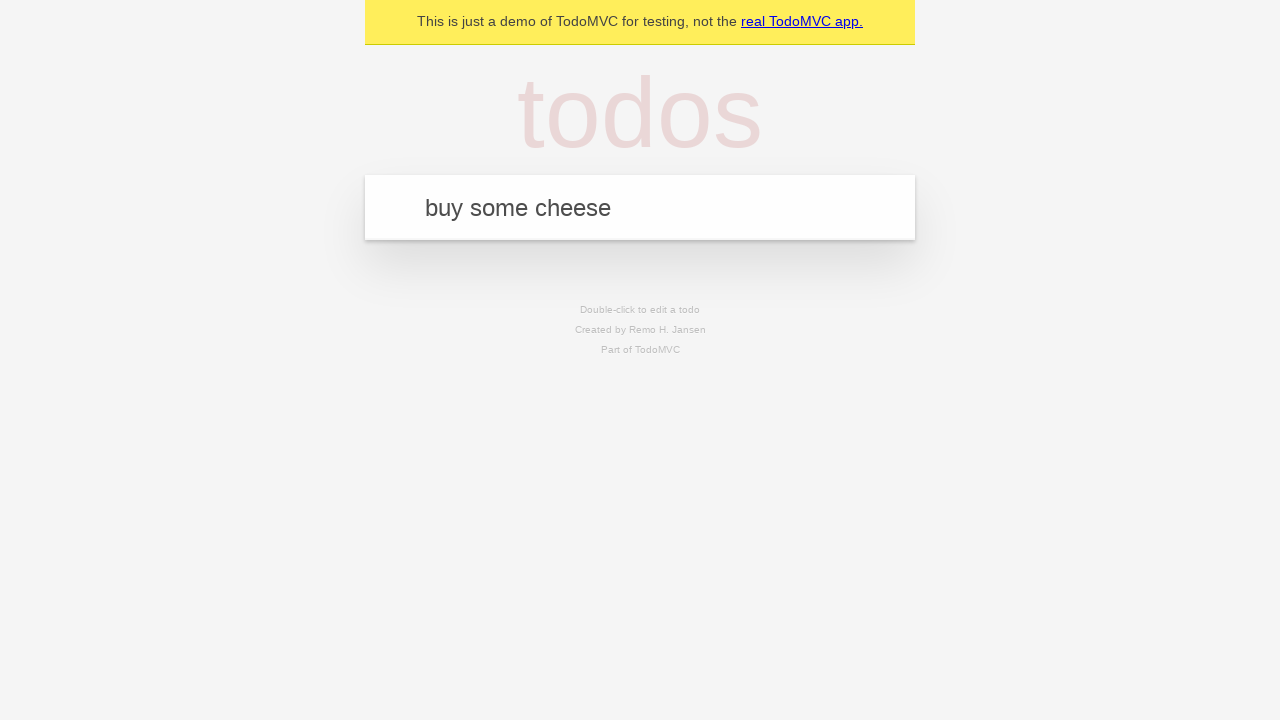

Pressed Enter to add first todo on internal:attr=[placeholder="What needs to be done?"i]
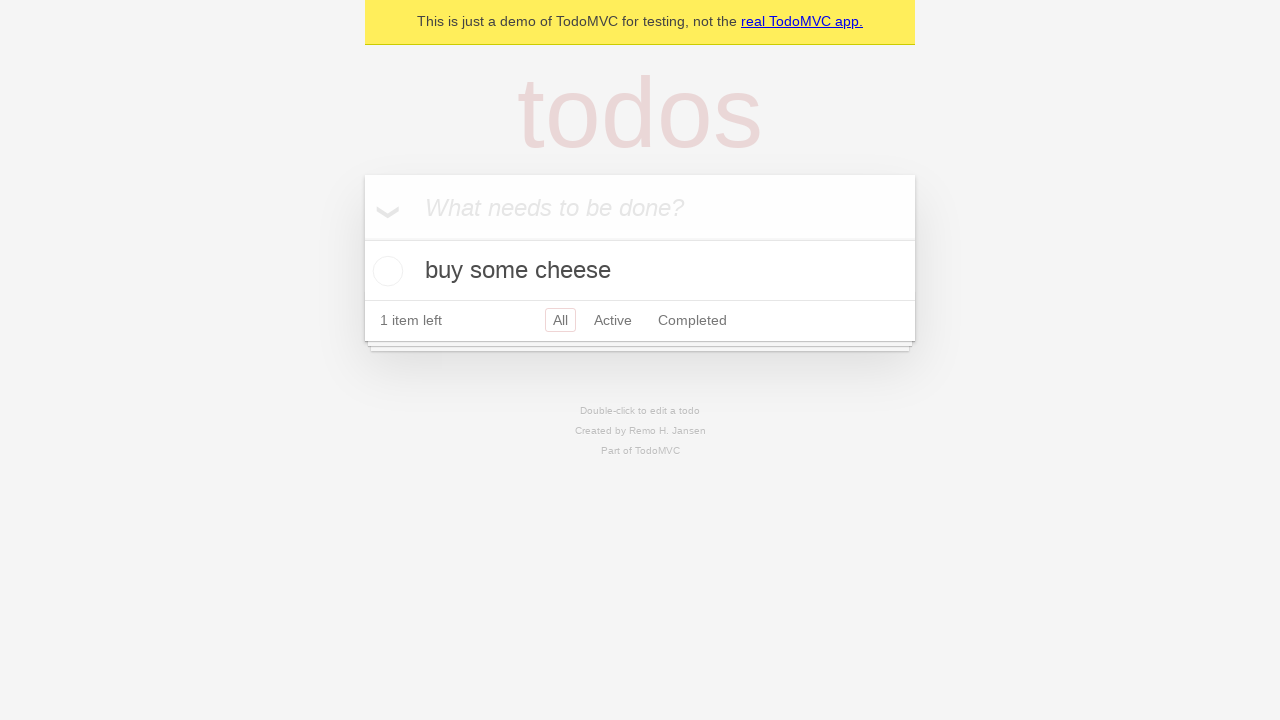

Filled todo input with 'feed the cat' on internal:attr=[placeholder="What needs to be done?"i]
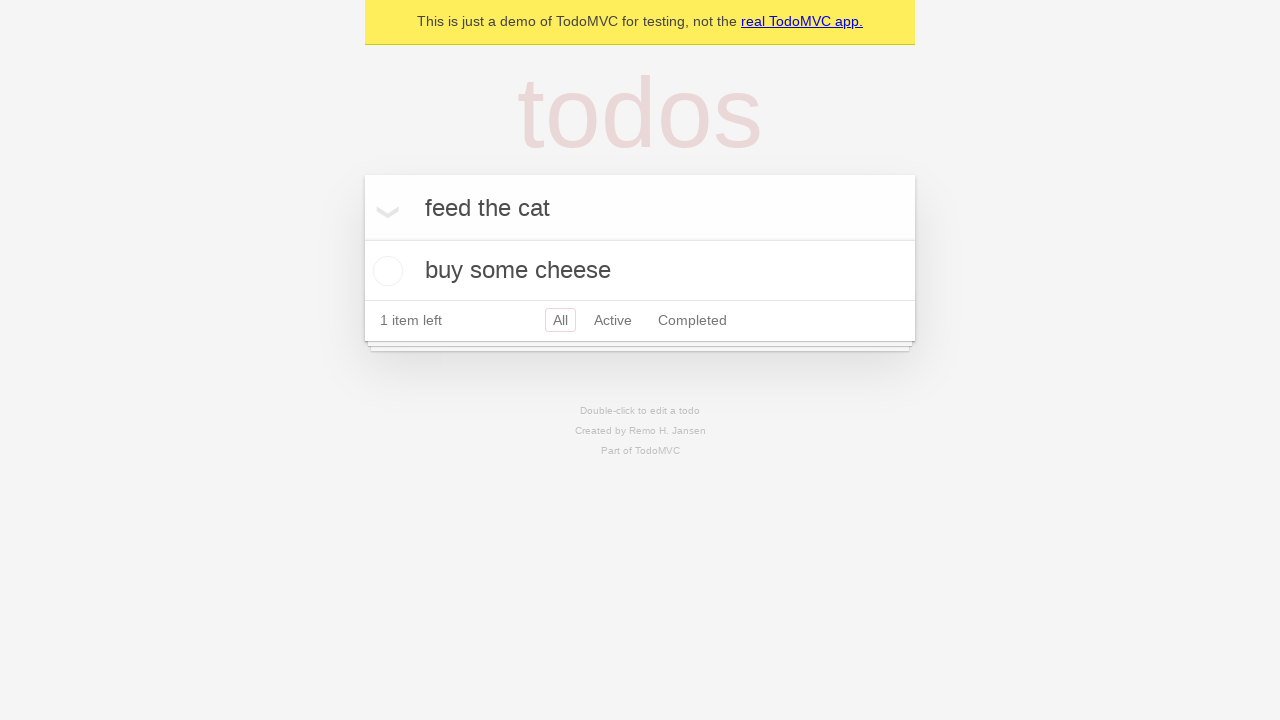

Pressed Enter to add second todo on internal:attr=[placeholder="What needs to be done?"i]
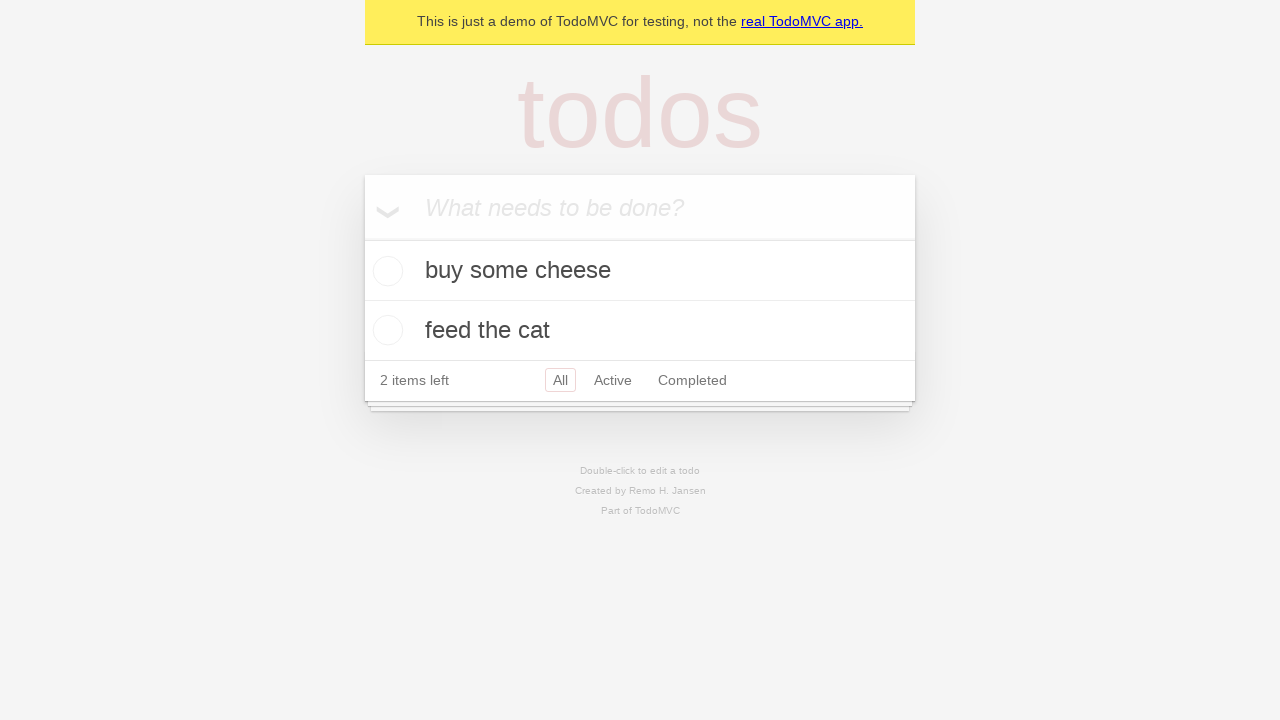

Filled todo input with 'book a doctors appointment' on internal:attr=[placeholder="What needs to be done?"i]
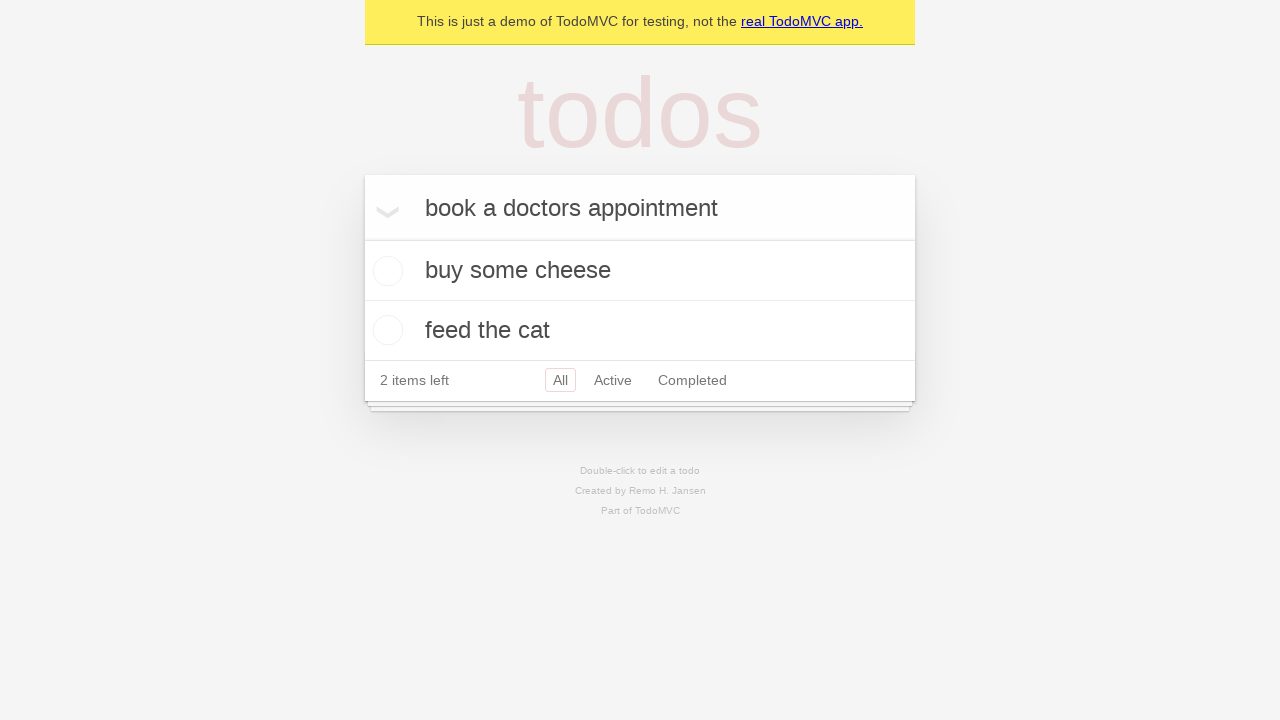

Pressed Enter to add third todo on internal:attr=[placeholder="What needs to be done?"i]
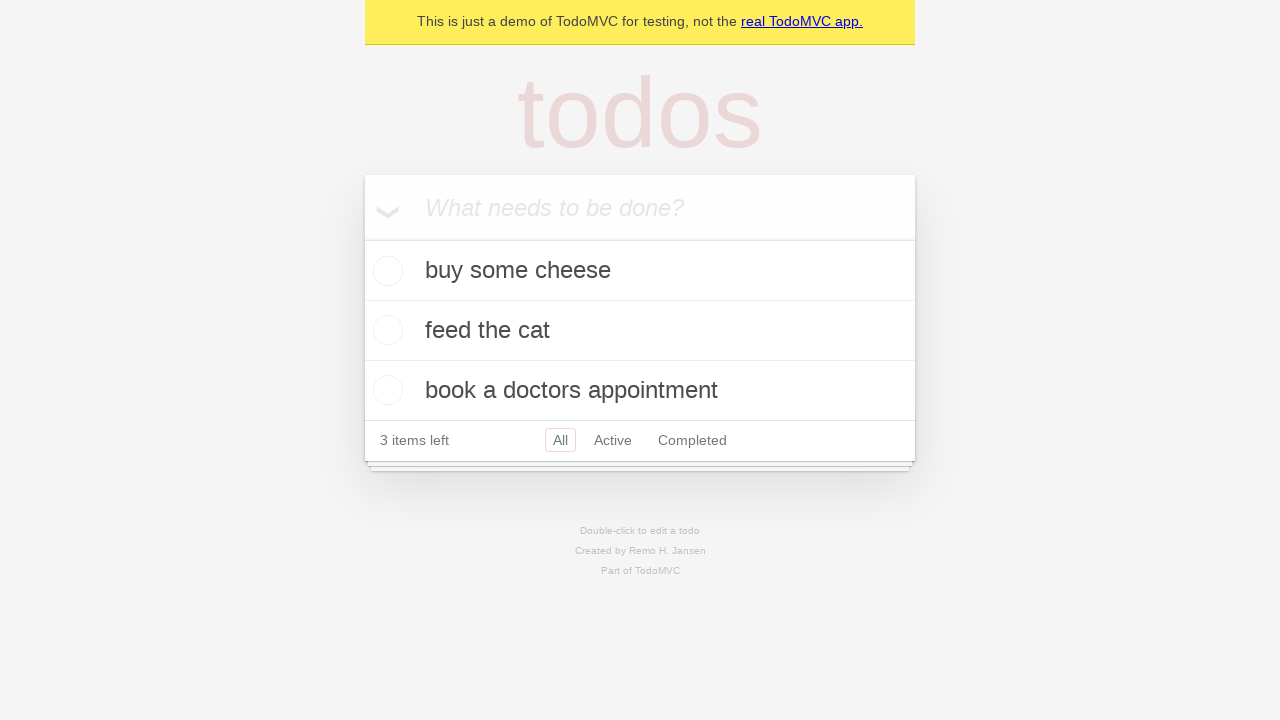

Checked the first todo item at (385, 271) on internal:testid=[data-testid="todo-item"s] >> nth=0 >> internal:role=checkbox
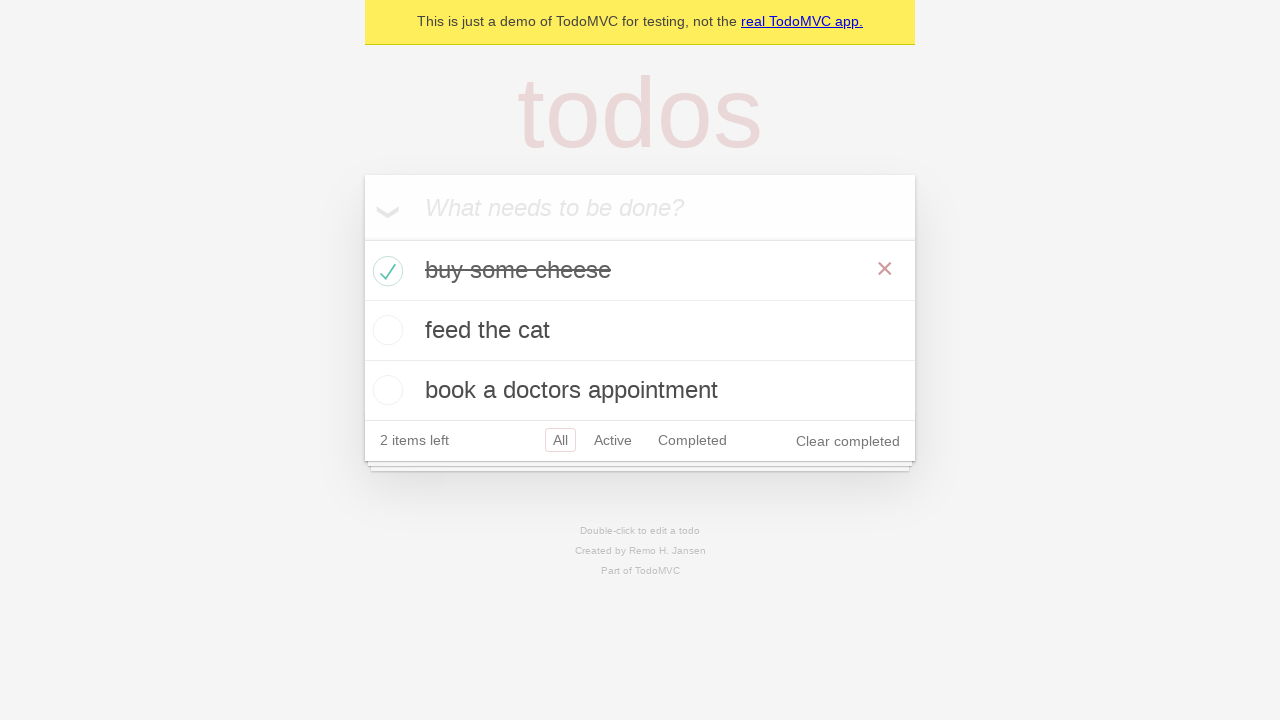

Clear completed button appeared and is visible
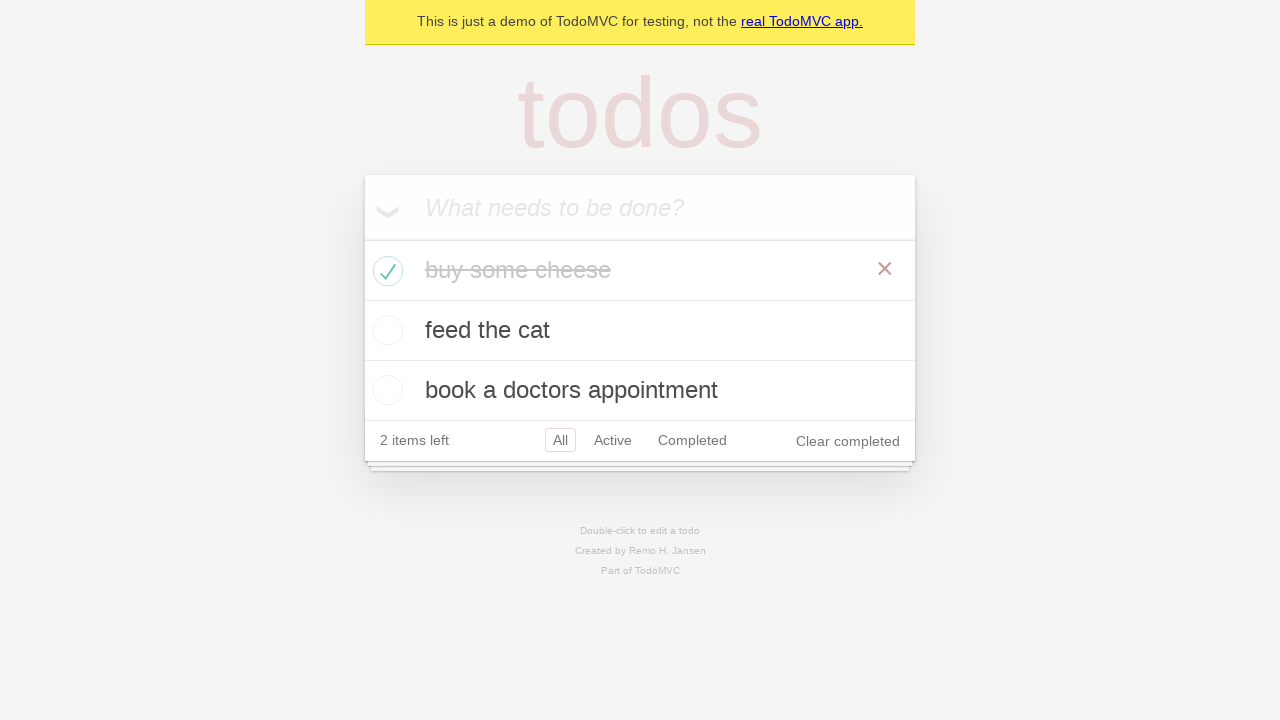

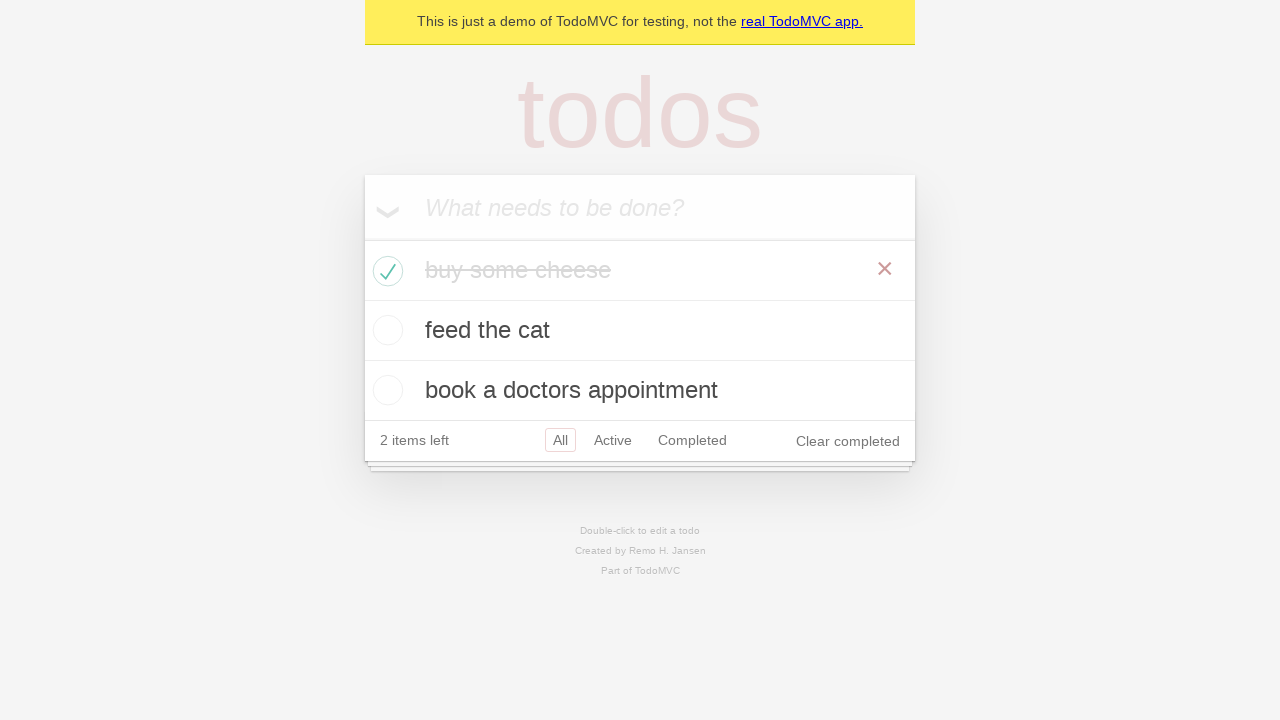